Tests alert popup functionality by clicking a button to trigger an alert and then accepting it

Starting URL: https://demo.automationtesting.in/Alerts.html

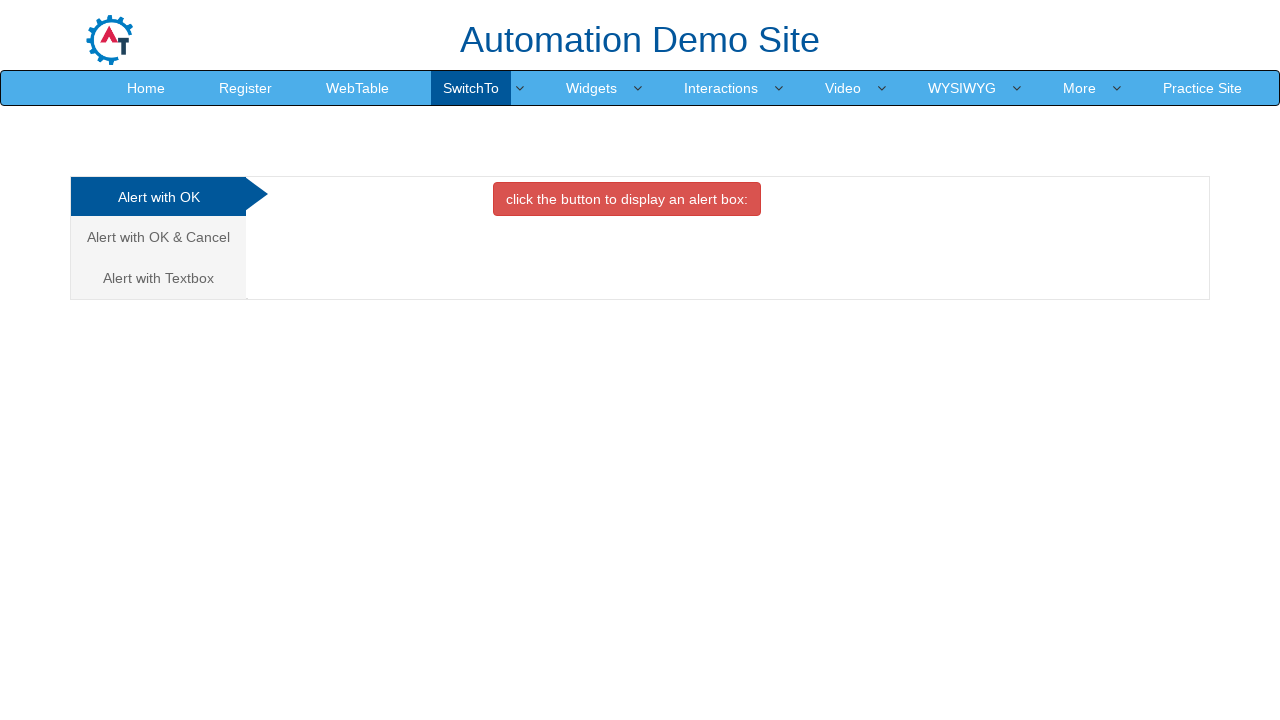

Navigated to Alerts demo page
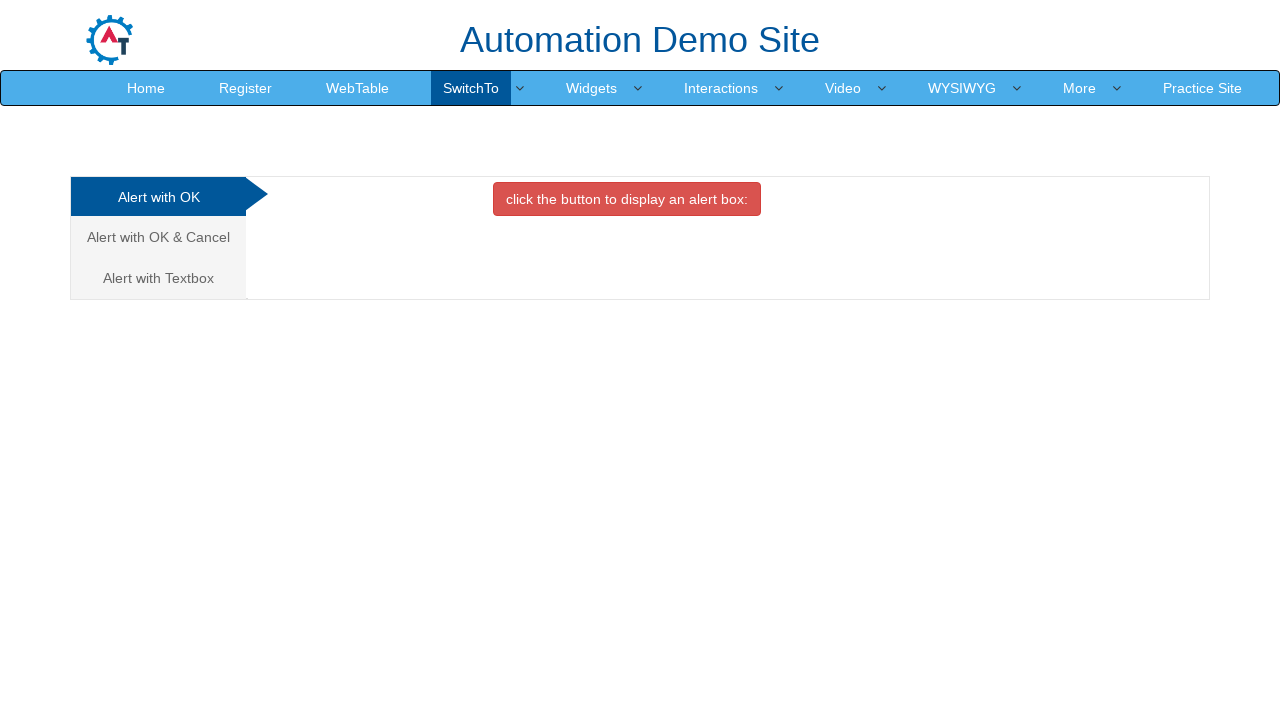

Clicked button to trigger alert popup at (627, 199) on xpath=//button[@class='btn btn-danger']
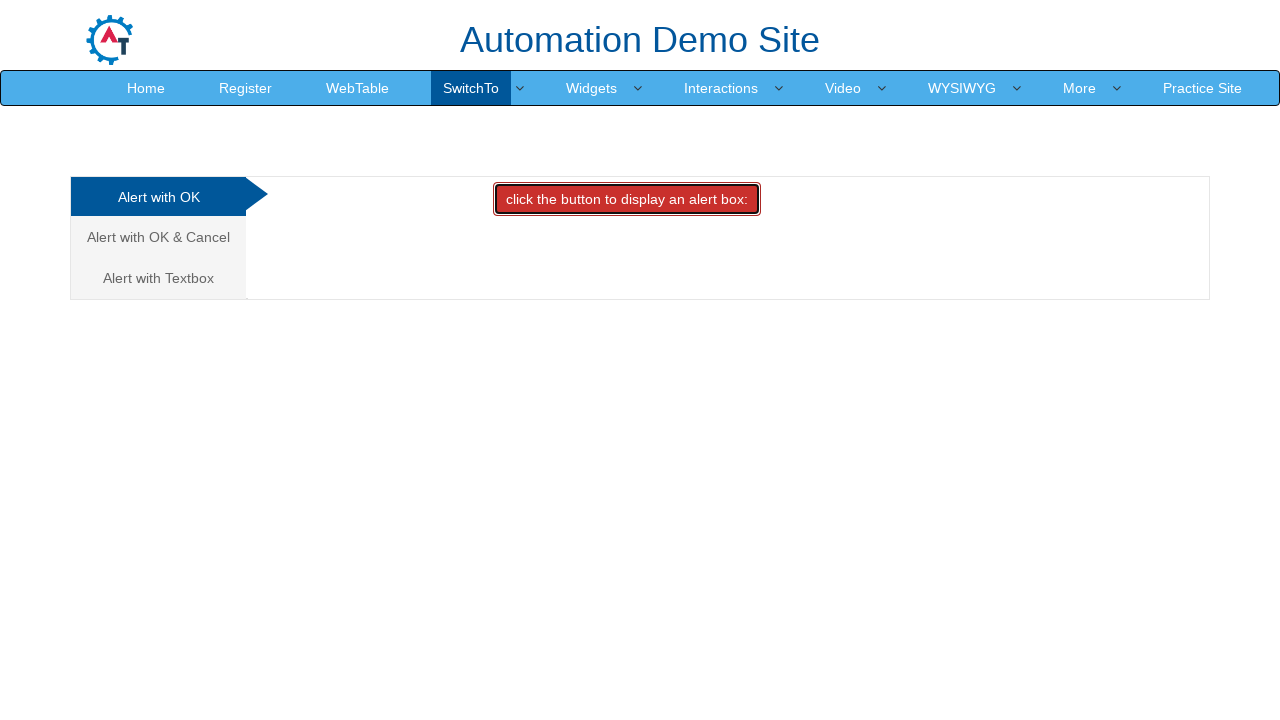

Set up dialog handler to accept alert
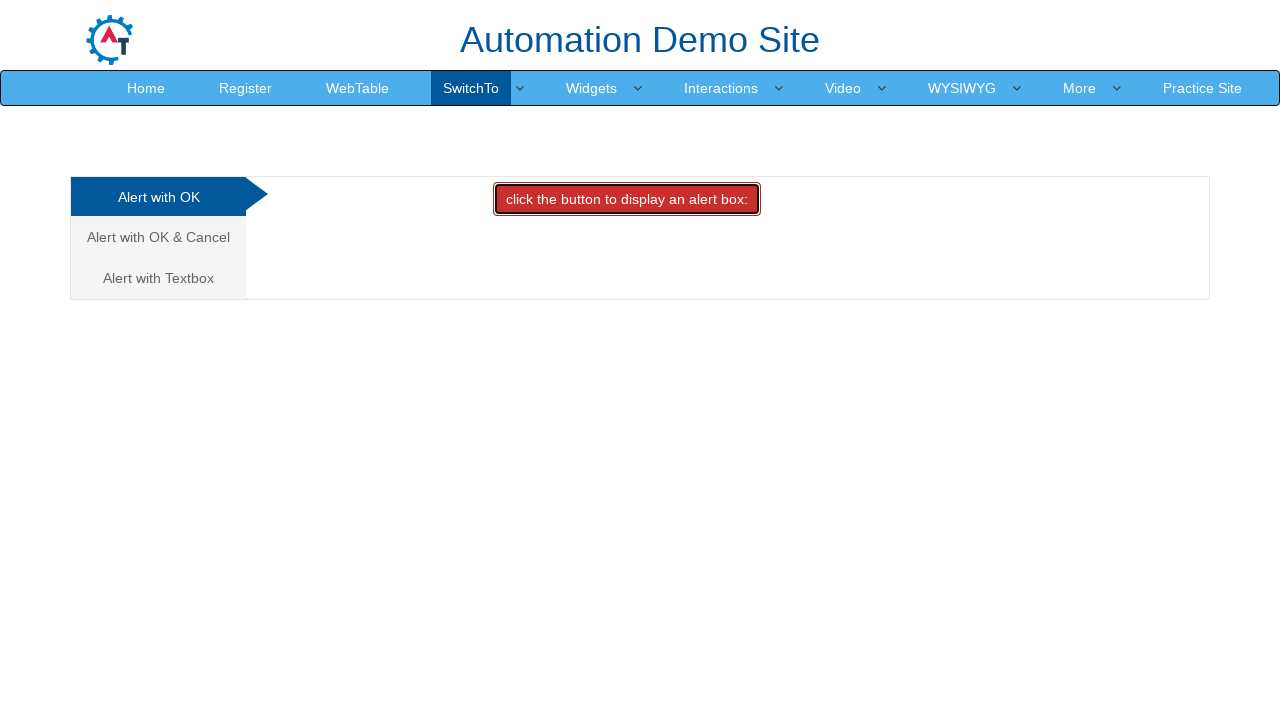

Executed JavaScript to trigger pending dialogs
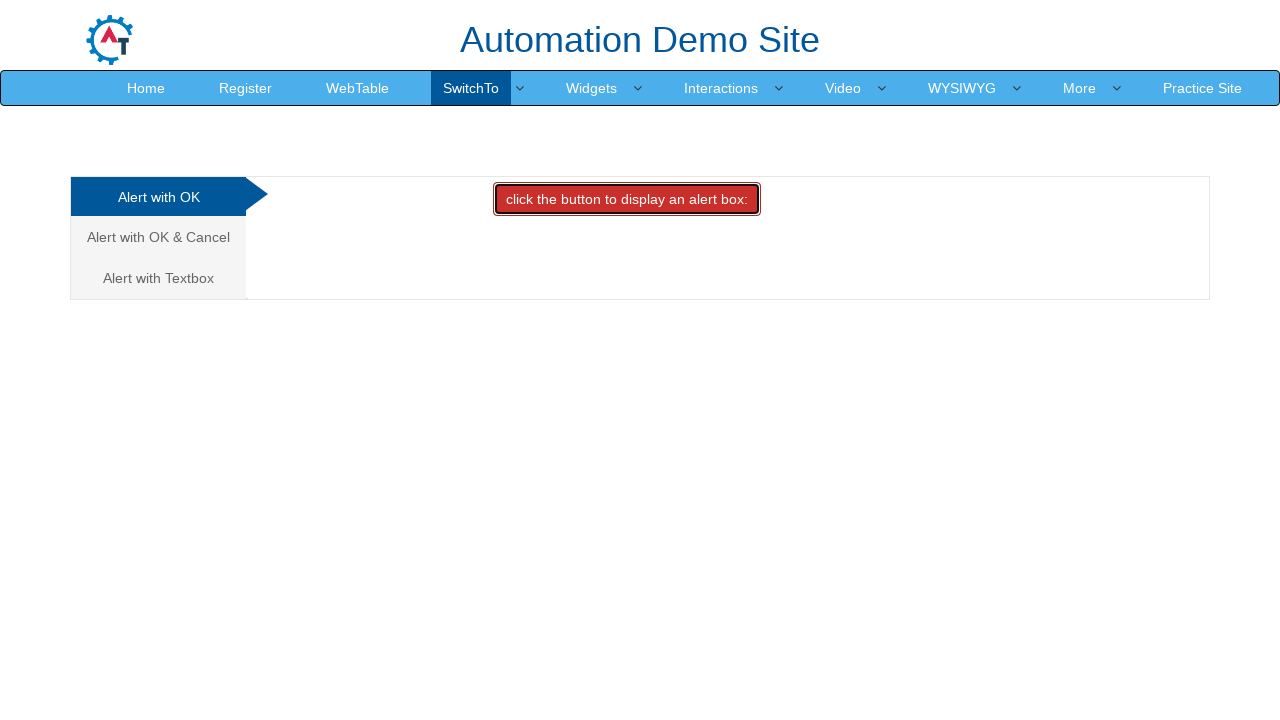

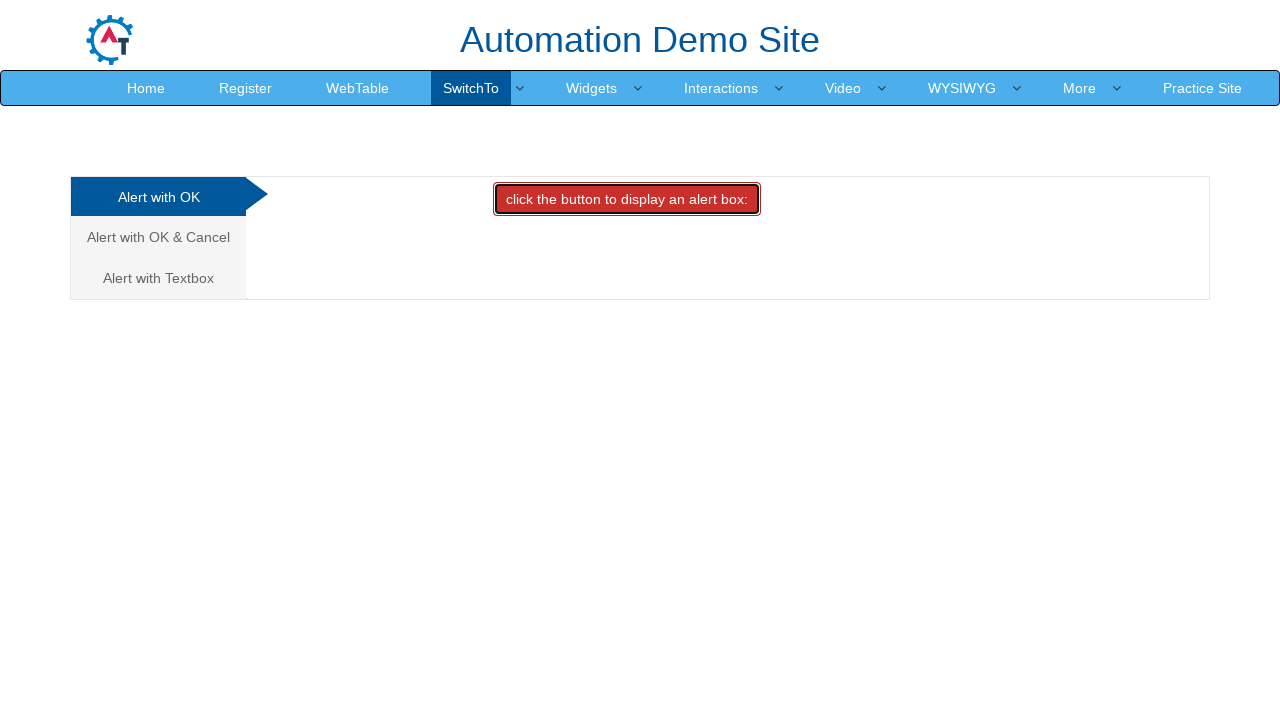